Types "can" in autocomplete field and selects Canada from the suggestions

Starting URL: https://rahulshettyacademy.com/AutomationPractice/

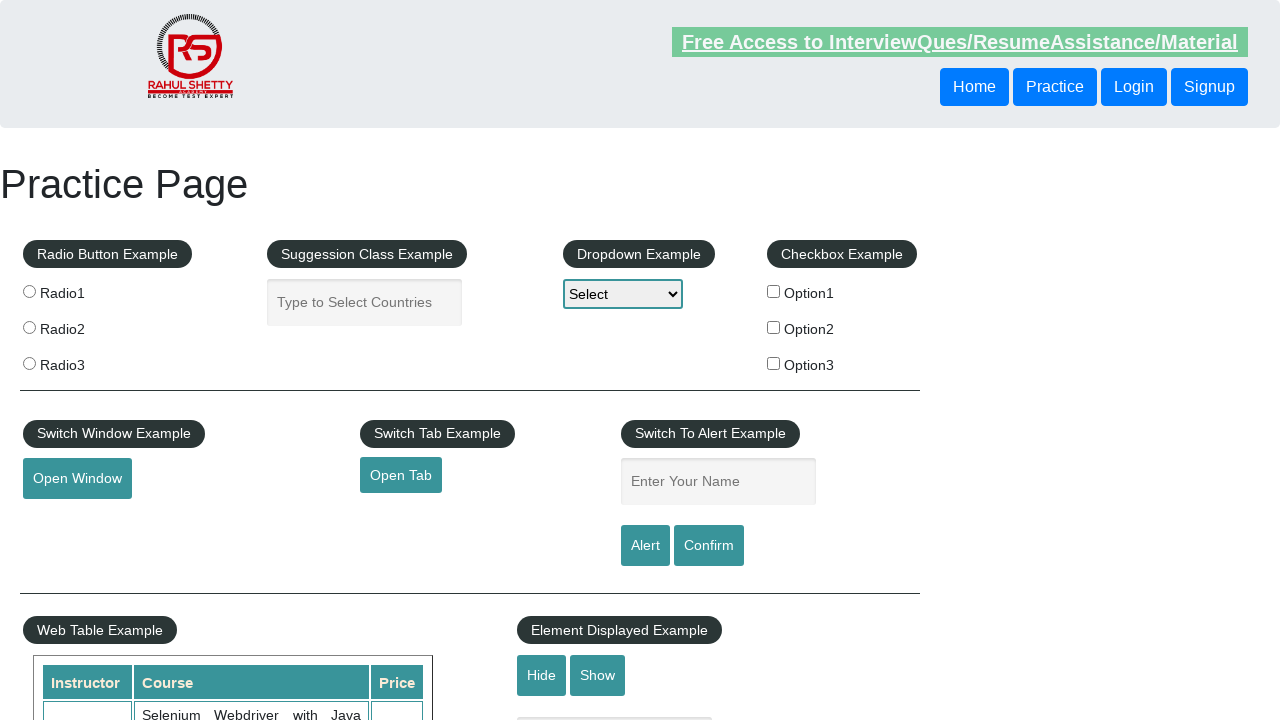

Typed 'can' in autocomplete field on #autocomplete
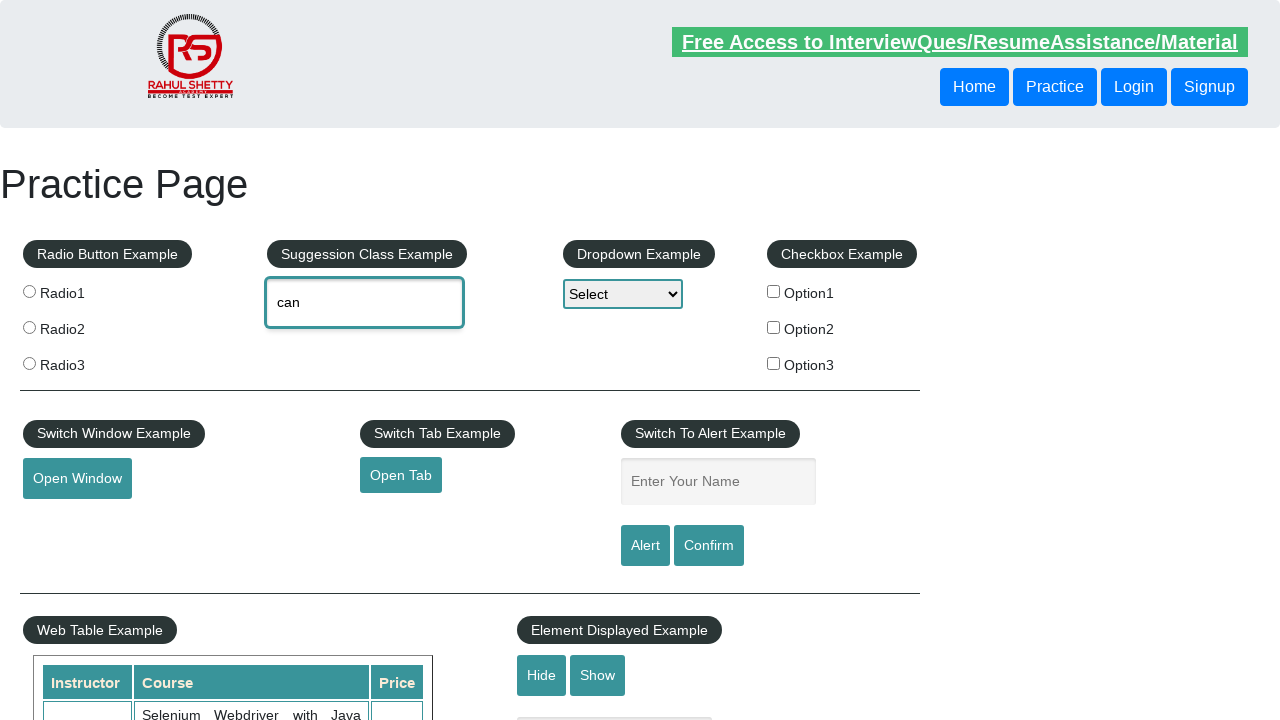

Autocomplete suggestions loaded
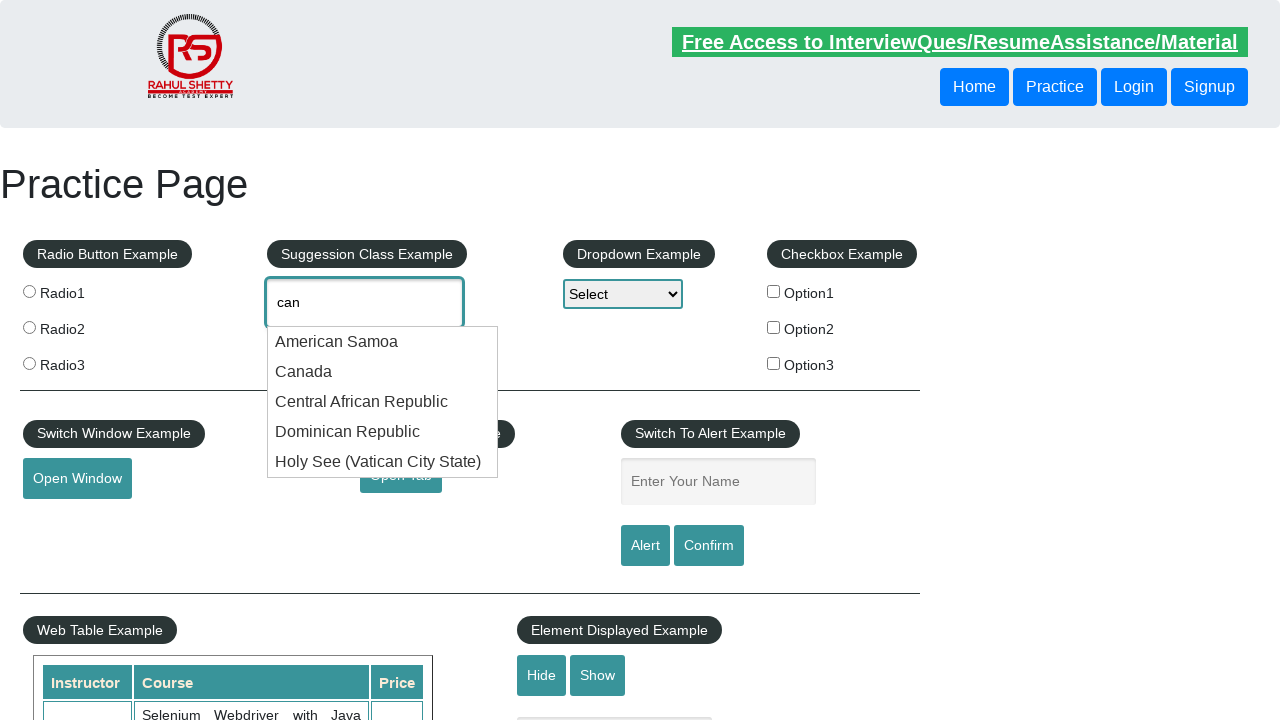

Selected Canada from autocomplete suggestions at (383, 372) on li.ui-menu-item div:has-text('Canada')
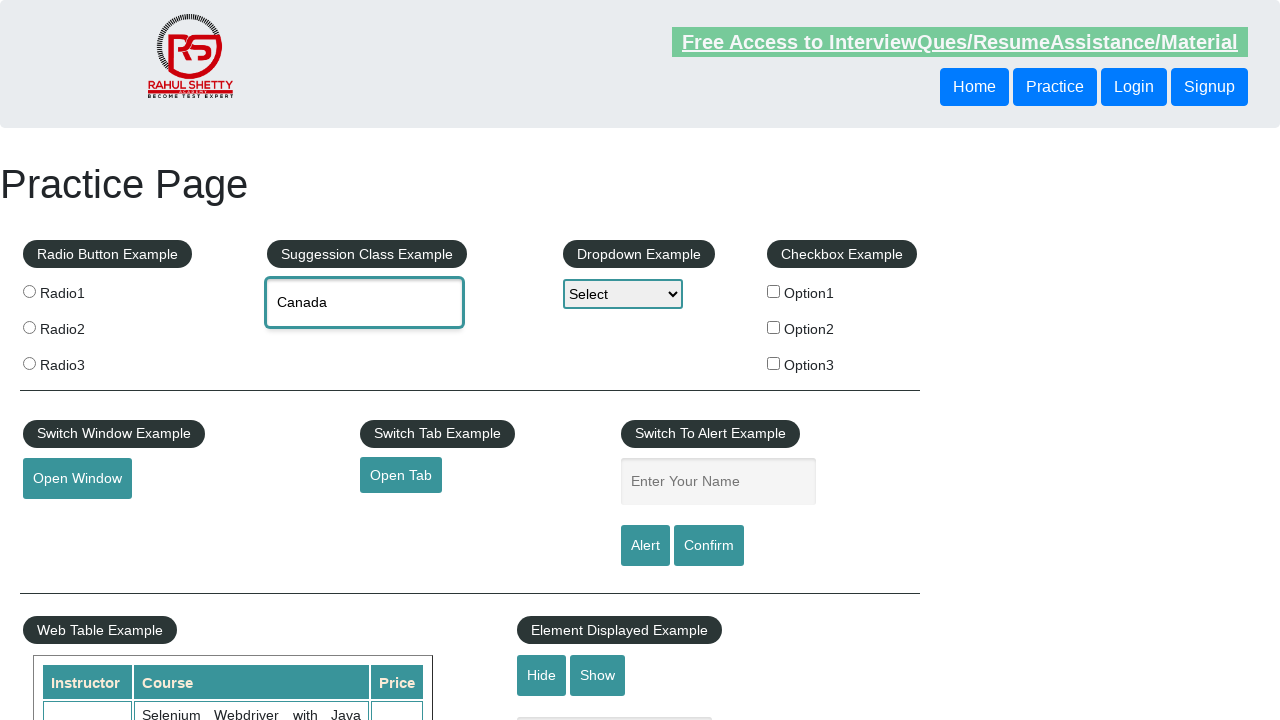

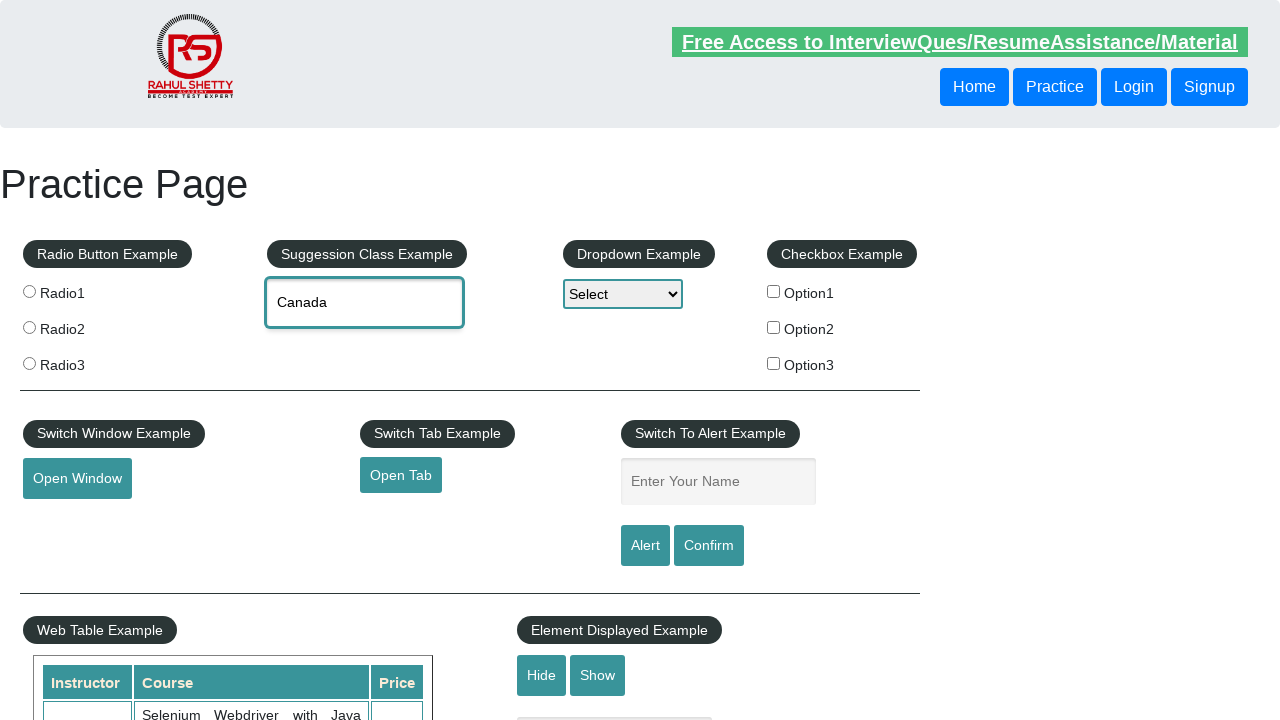